Tests filtering to display only active (non-completed) todo items by creating todos, marking one complete, and clicking the Active filter.

Starting URL: https://demo.playwright.dev/todomvc

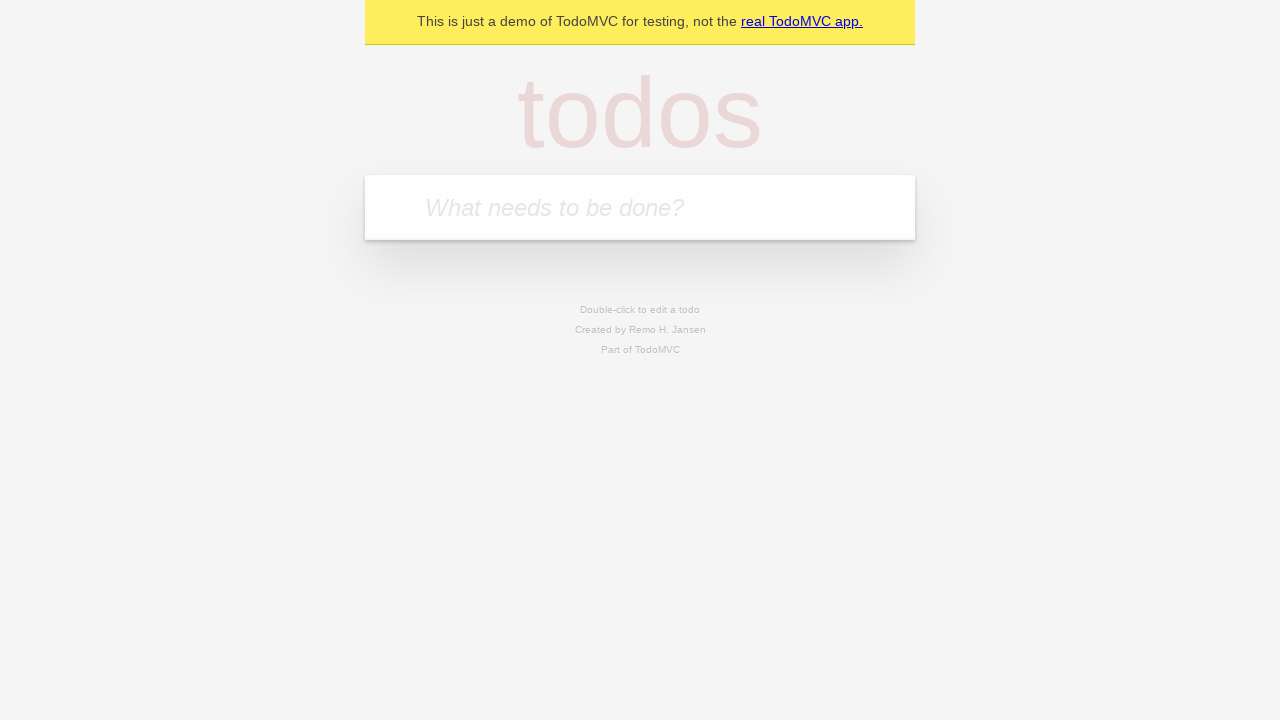

Filled new todo input with 'buy some cheese' on .new-todo
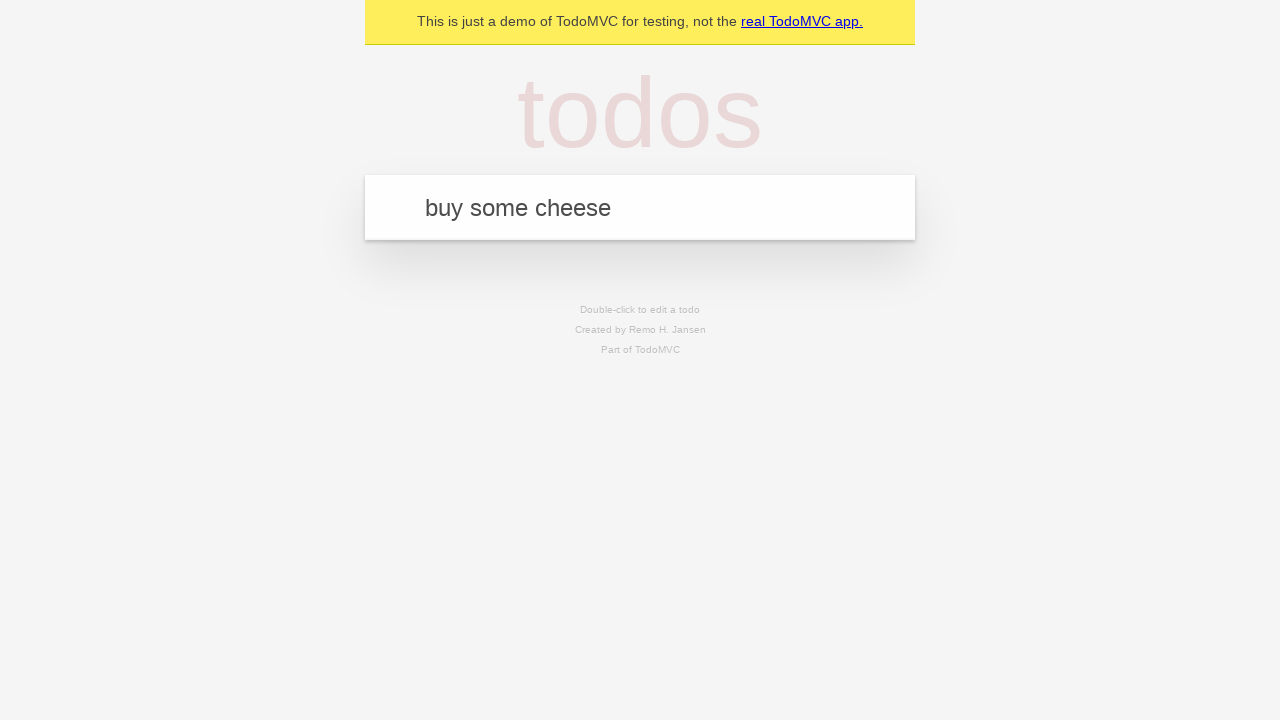

Pressed Enter to create first todo 'buy some cheese' on .new-todo
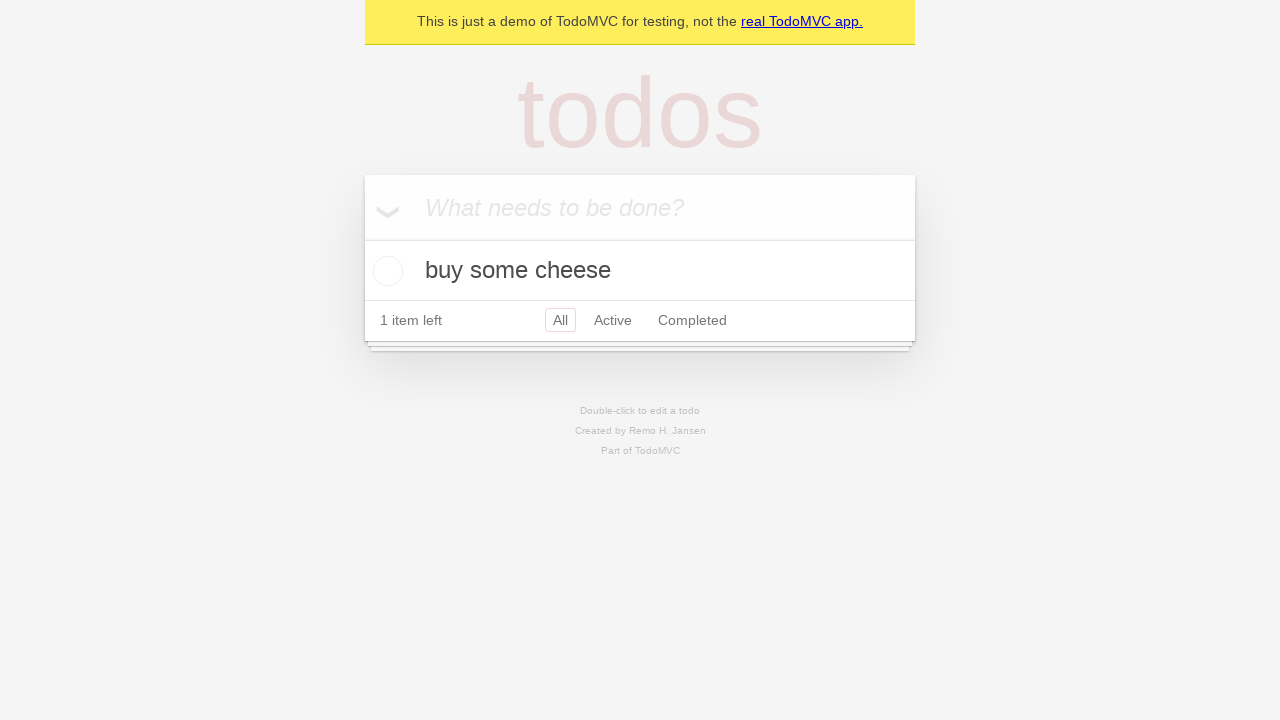

Filled new todo input with 'feed the cat' on .new-todo
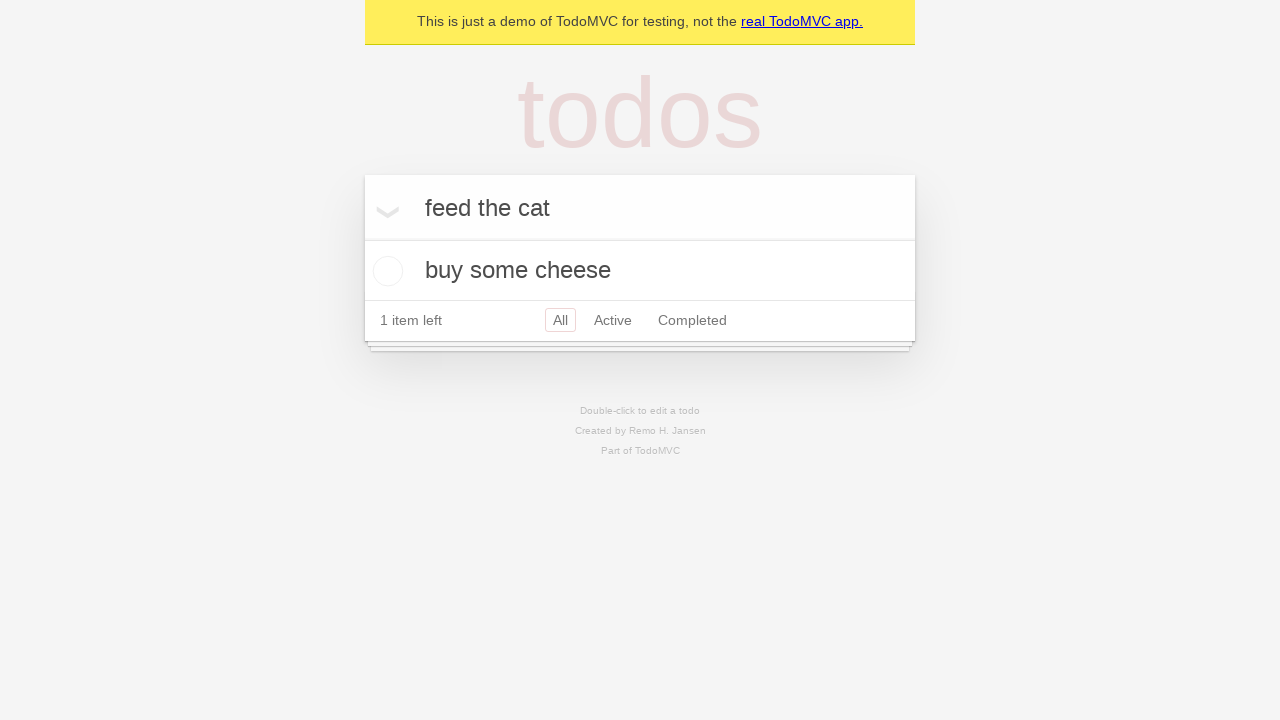

Pressed Enter to create second todo 'feed the cat' on .new-todo
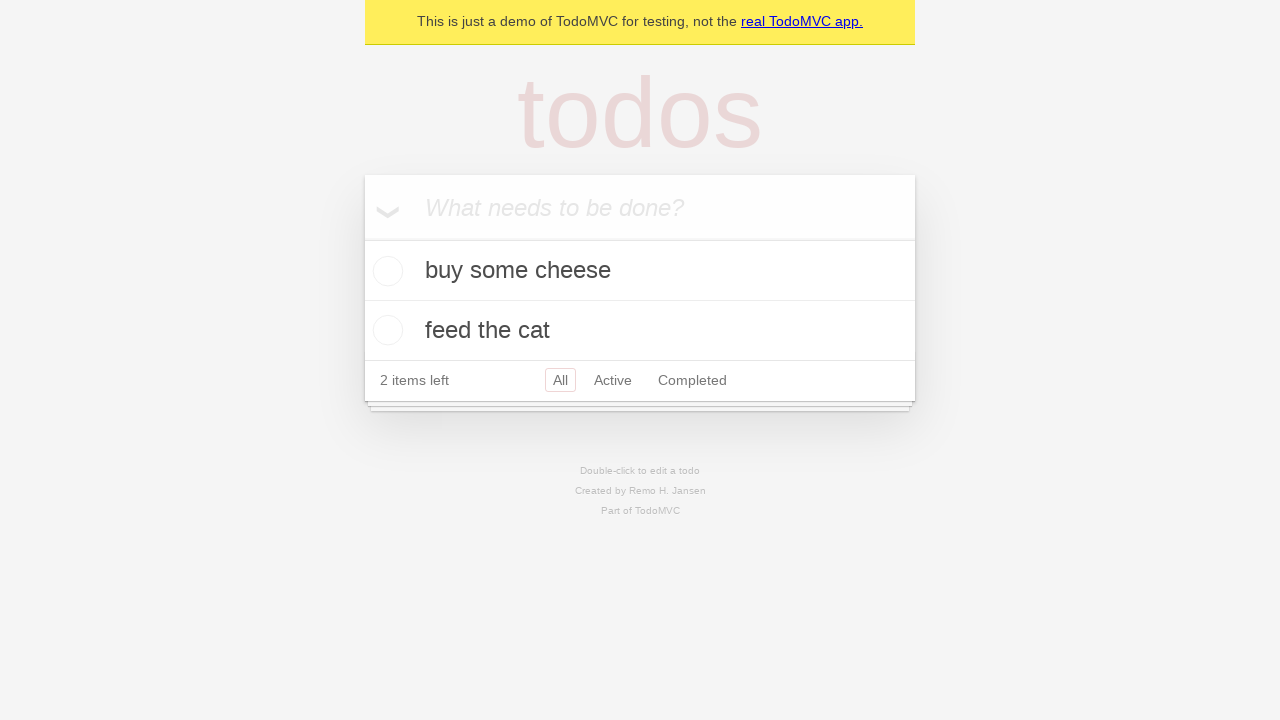

Filled new todo input with 'book a doctors appointment' on .new-todo
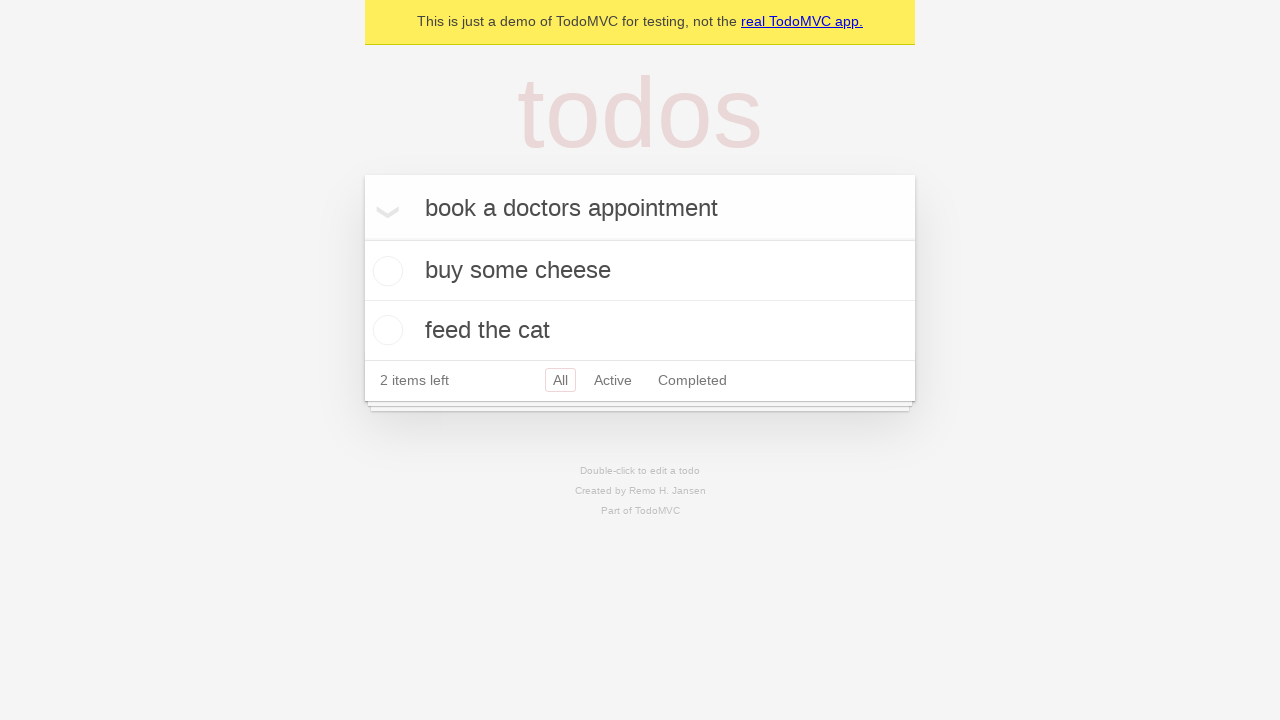

Pressed Enter to create third todo 'book a doctors appointment' on .new-todo
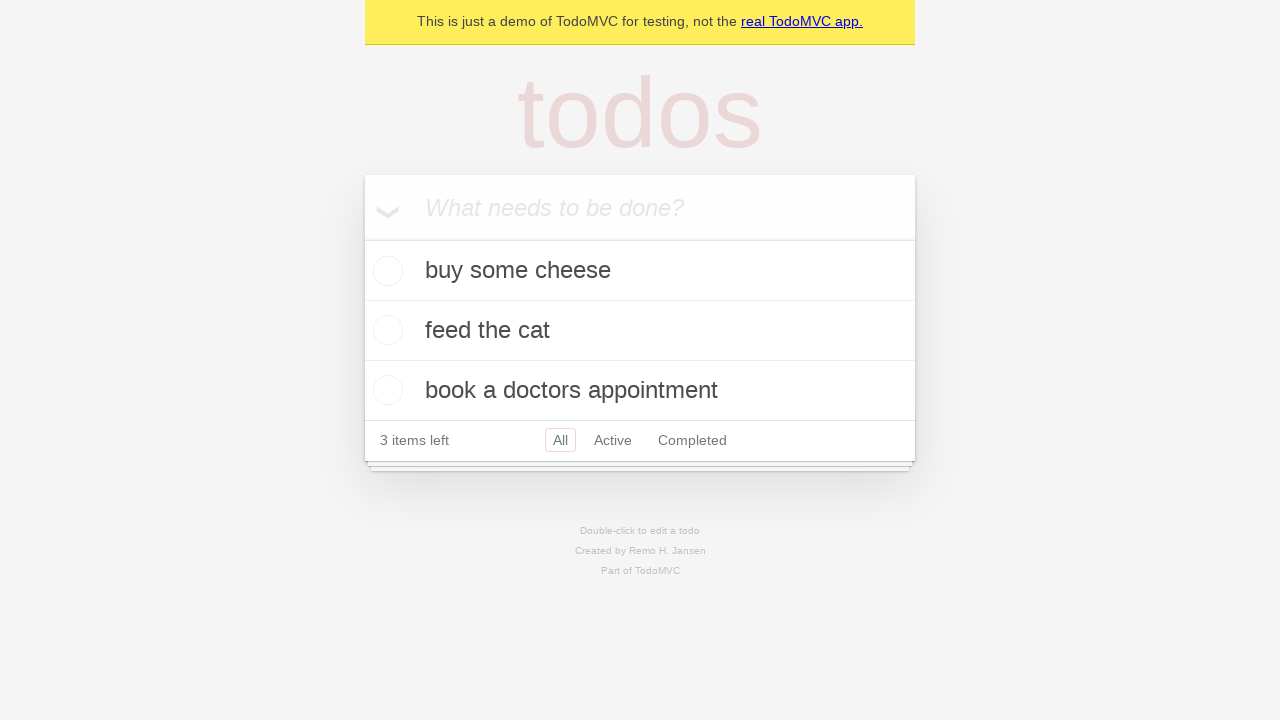

Waited for todos to be saved to localStorage
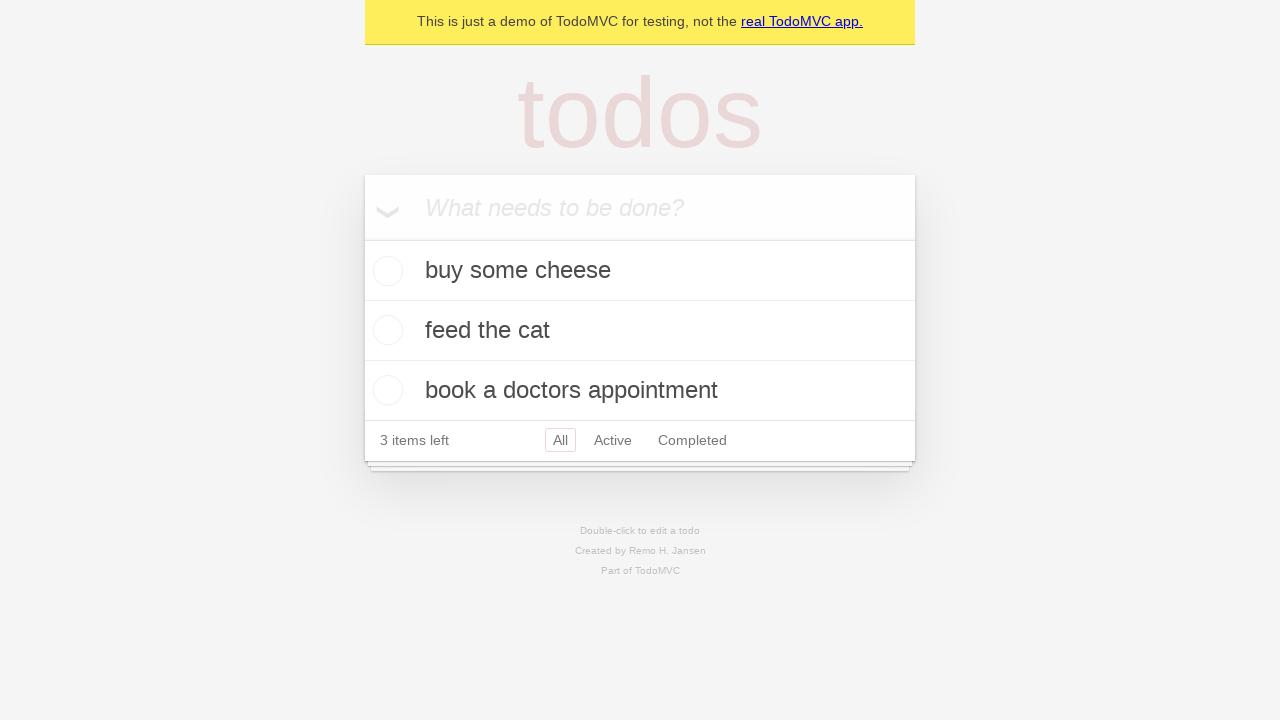

Marked second todo 'feed the cat' as completed at (385, 330) on .todo-list li .toggle >> nth=1
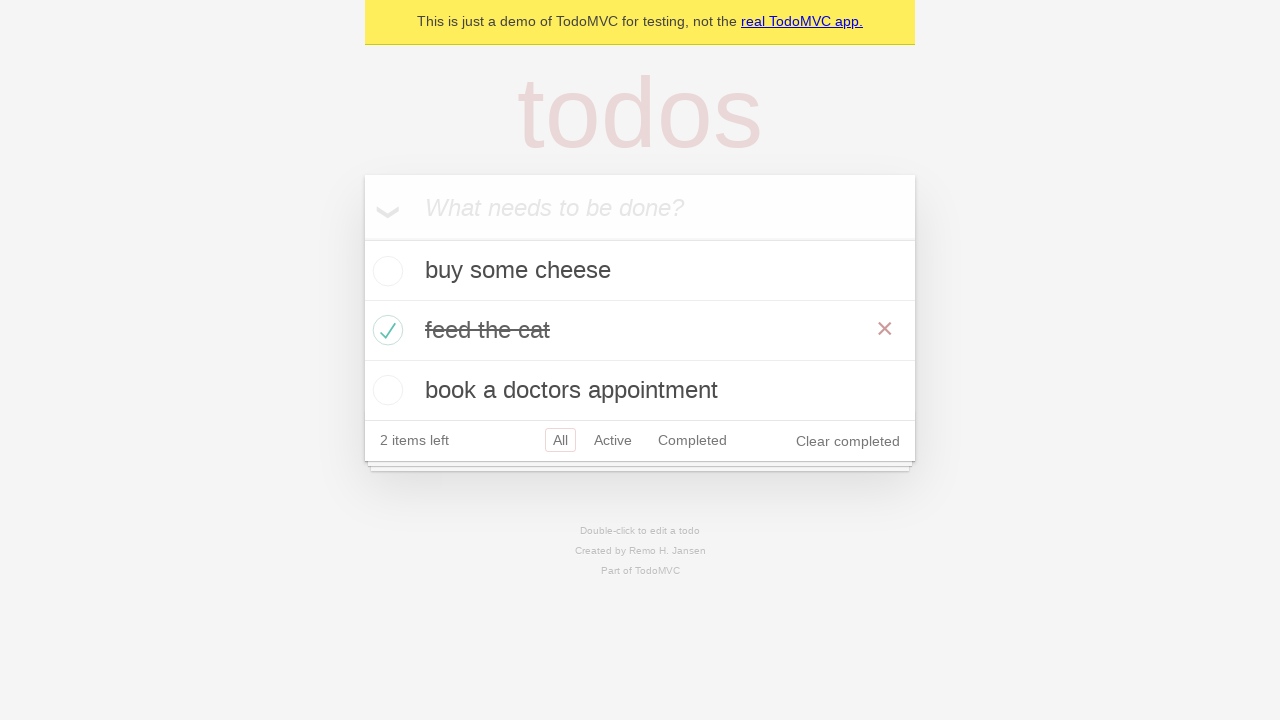

Clicked Active filter to display only non-completed todos at (613, 440) on .filters >> text=Active
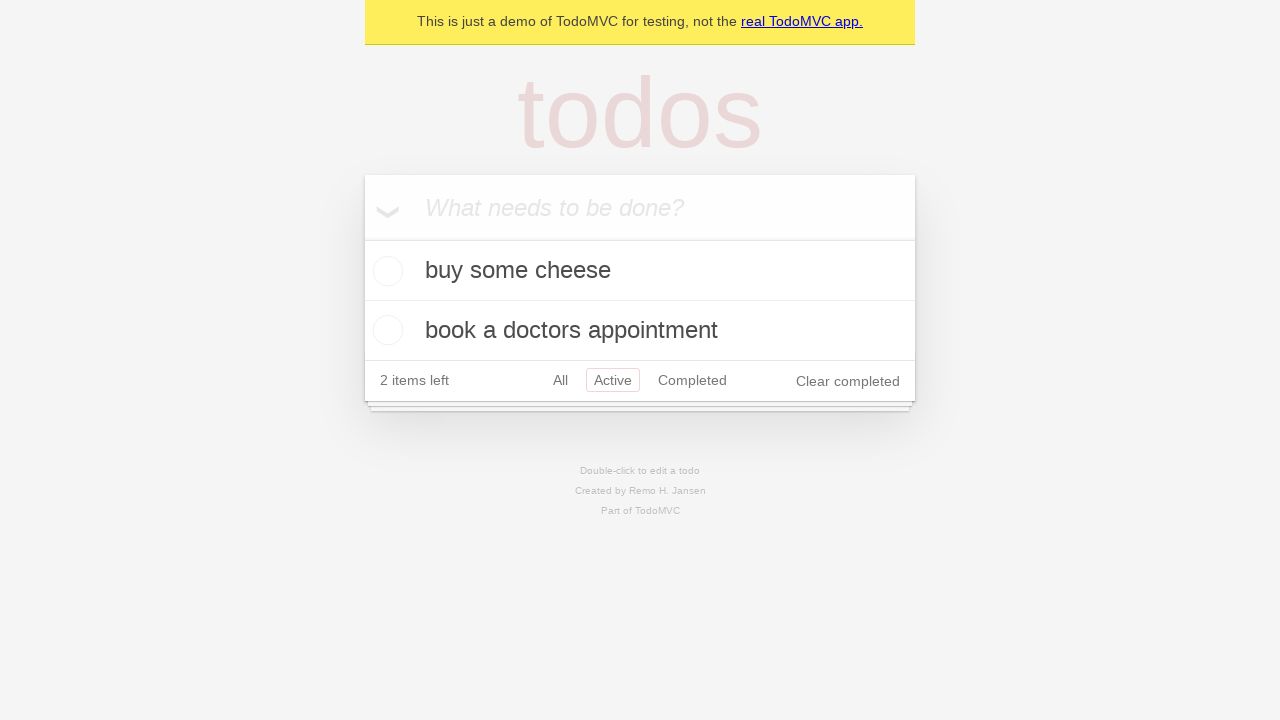

Verified that active todo items are displayed in the list
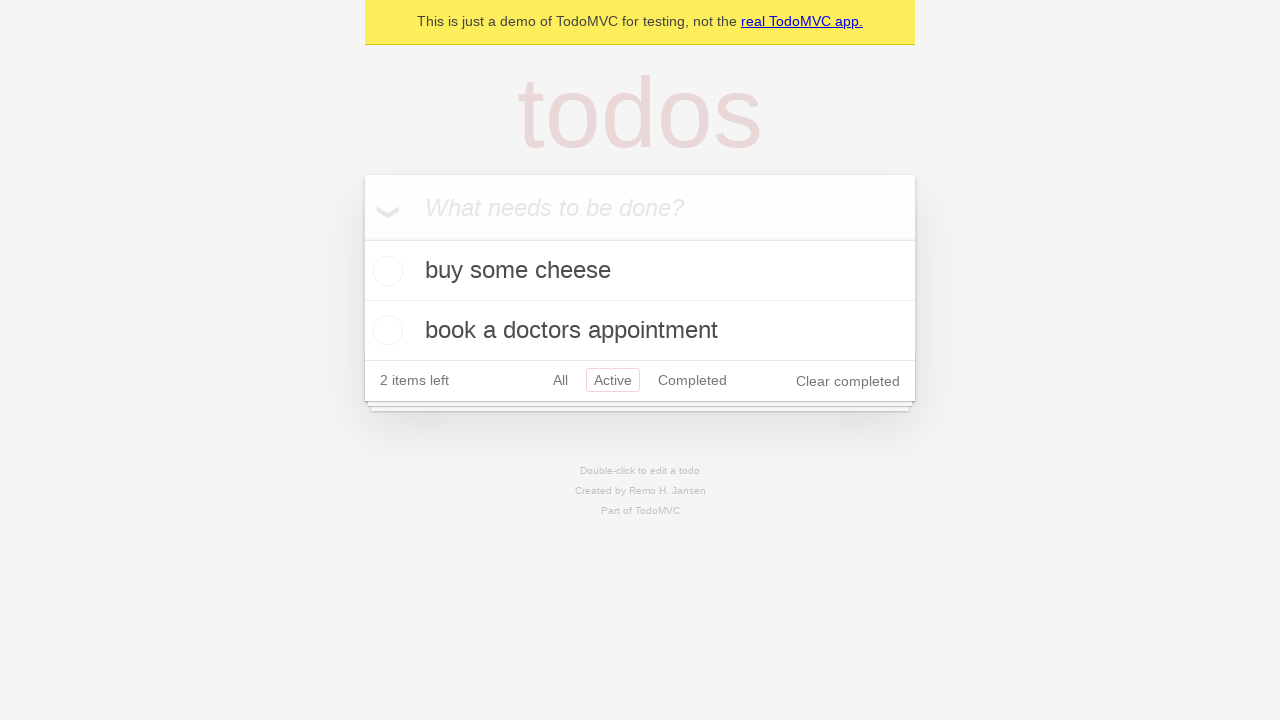

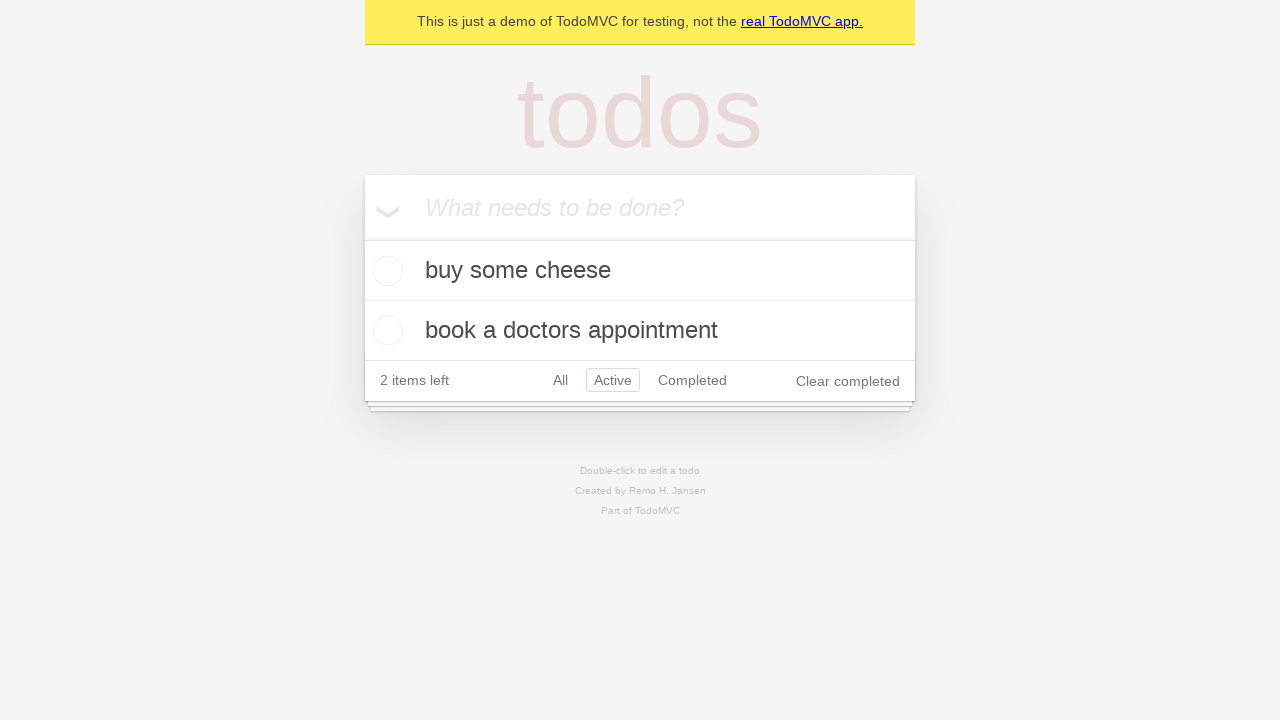